Tests form submission by extracting a value from an image element's attribute, performing a mathematical calculation (logarithm of absolute value of 12*sin(x)), and filling in the computed answer along with checking required checkboxes before submitting.

Starting URL: http://suninjuly.github.io/get_attribute.html

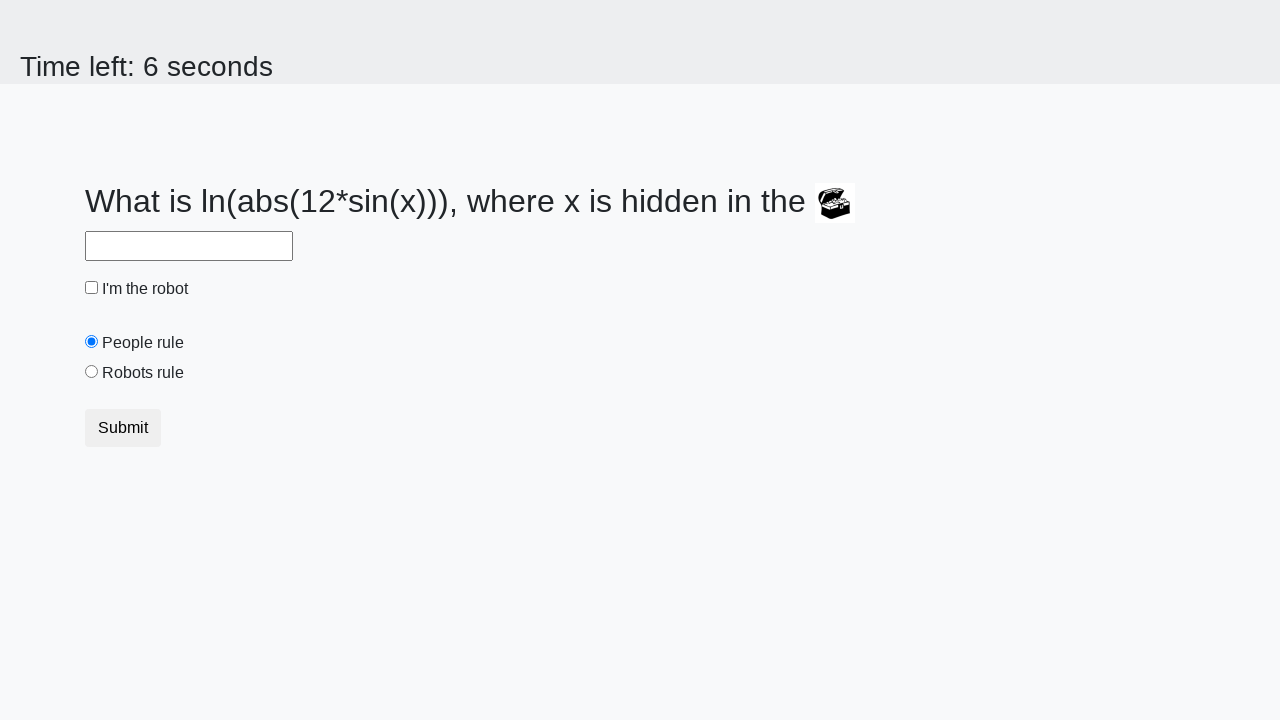

Located treasure image element with id='treasure'
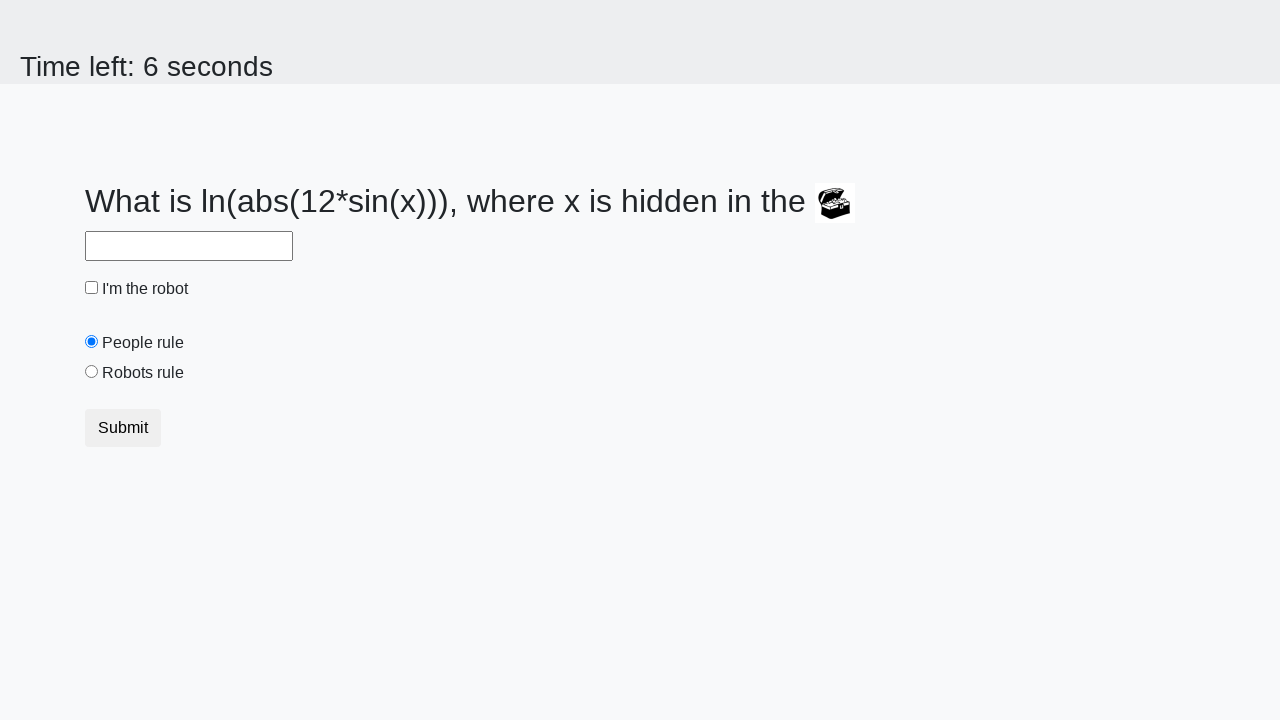

Extracted 'valuex' attribute from treasure image element
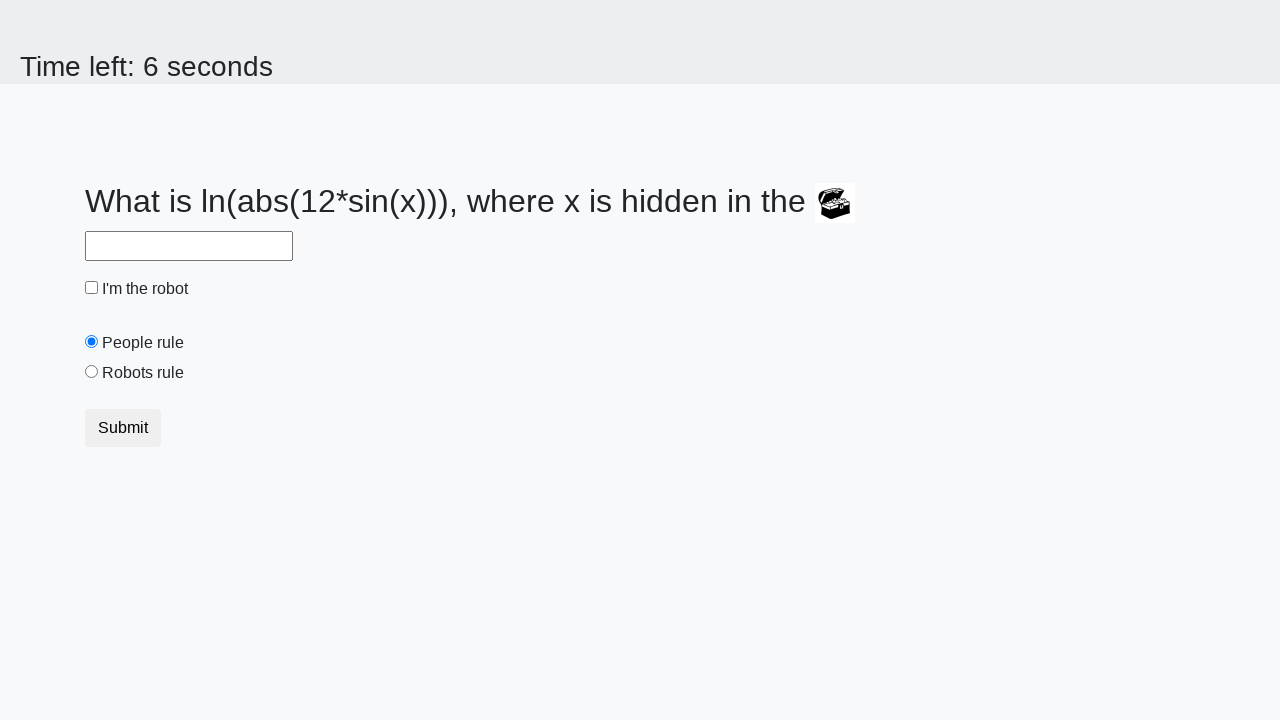

Calculated answer using formula log(abs(12*sin(x))): 2.044060944561987
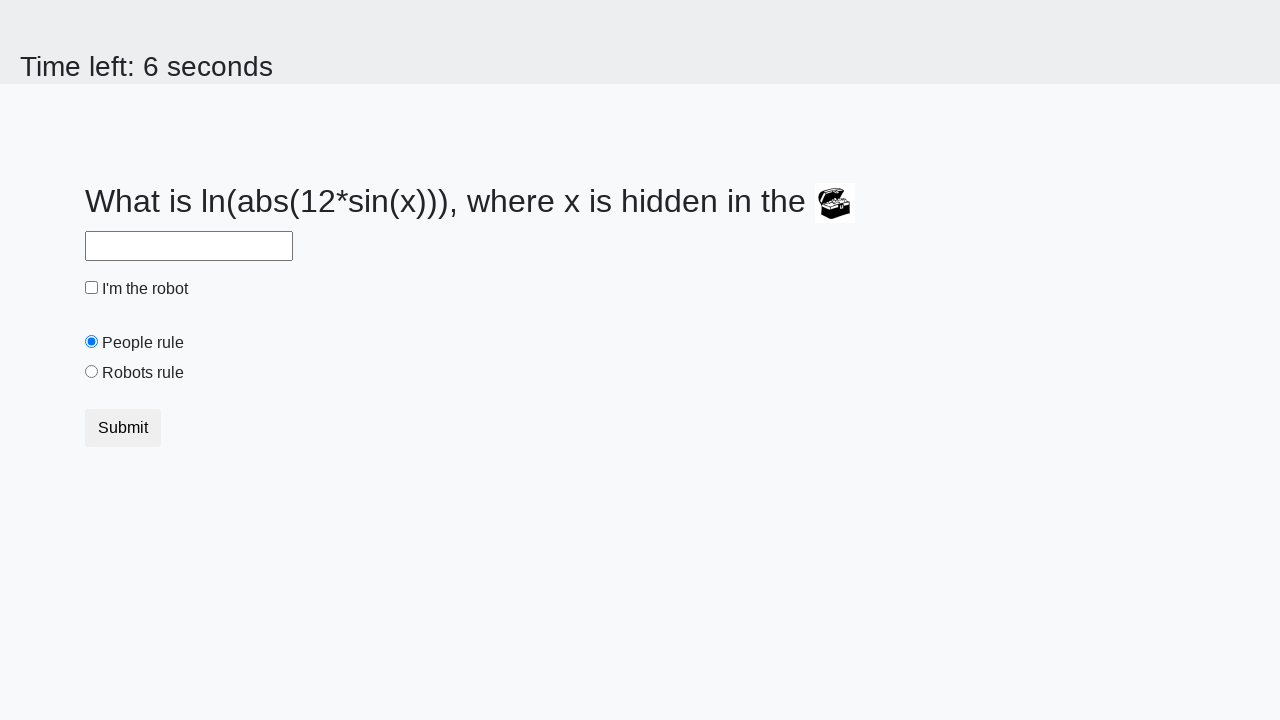

Filled answer field with calculated value: 2.044060944561987 on //input[@id='answer']
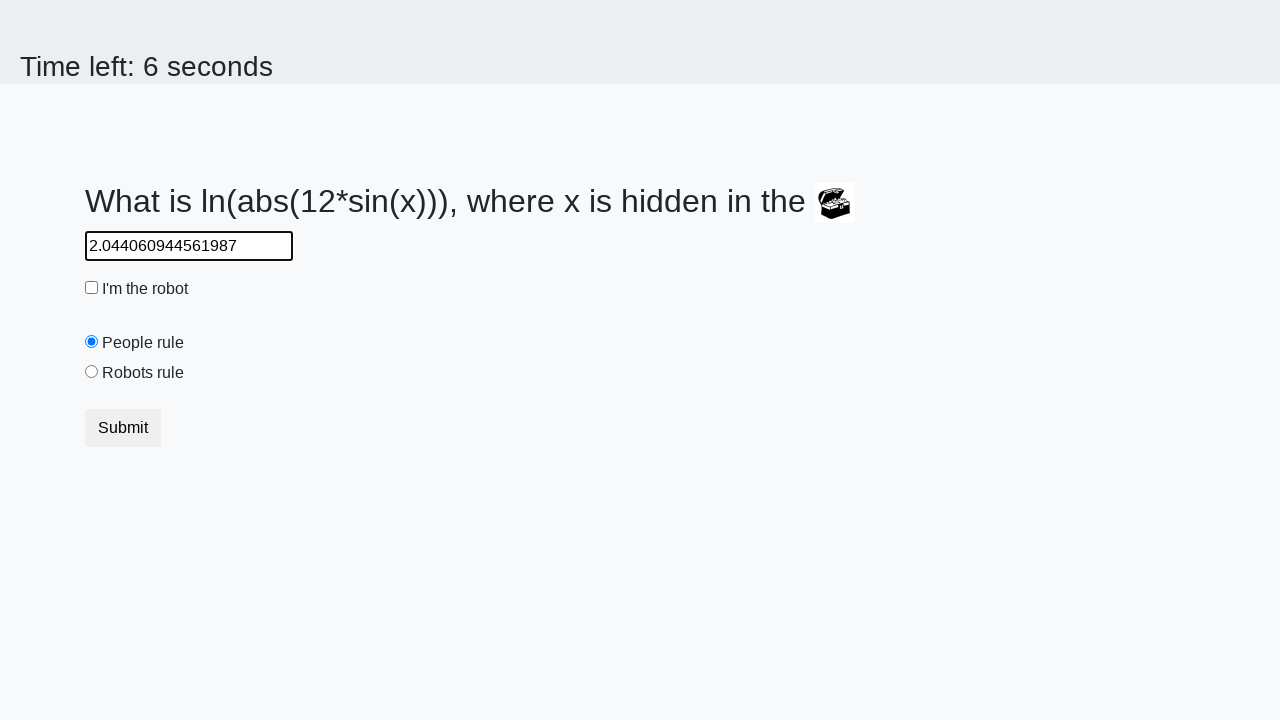

Checked the robot checkbox at (92, 288) on xpath=//input[@id='robotCheckbox']
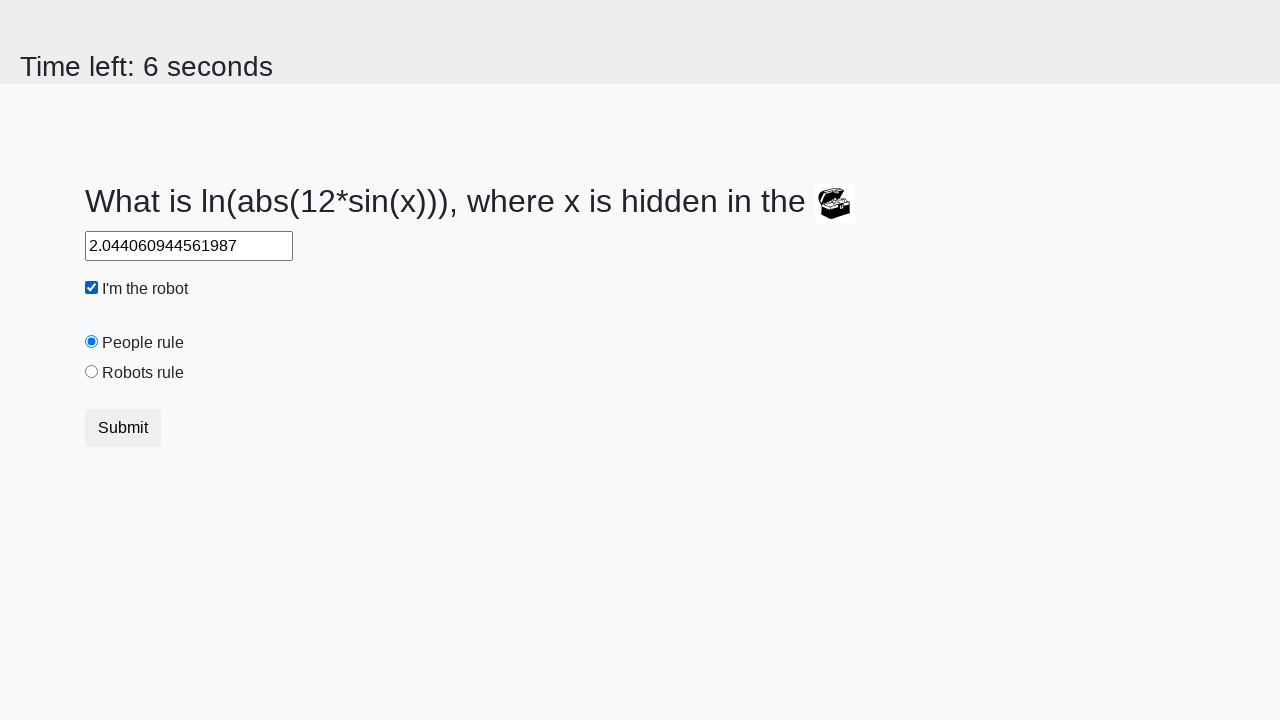

Checked the robots rule checkbox at (92, 372) on xpath=//input[@id='robotsRule']
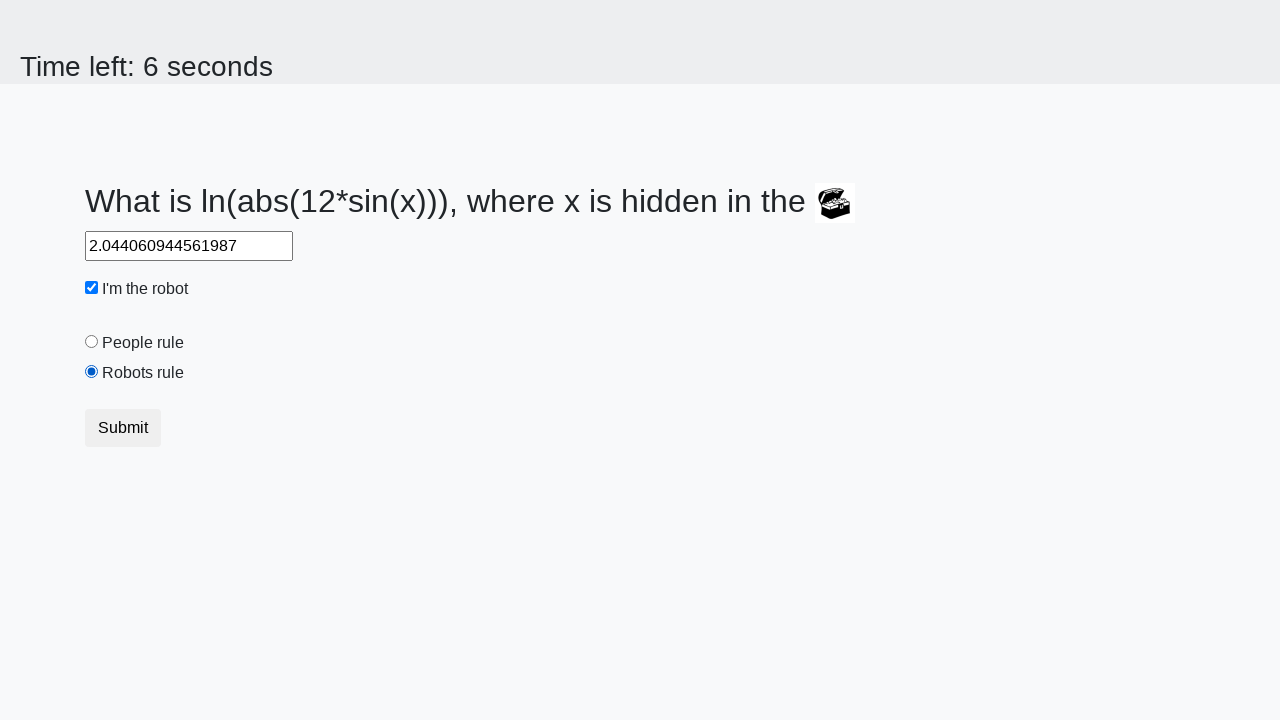

Clicked submit button to submit the form at (123, 428) on xpath=//button[@type='submit']
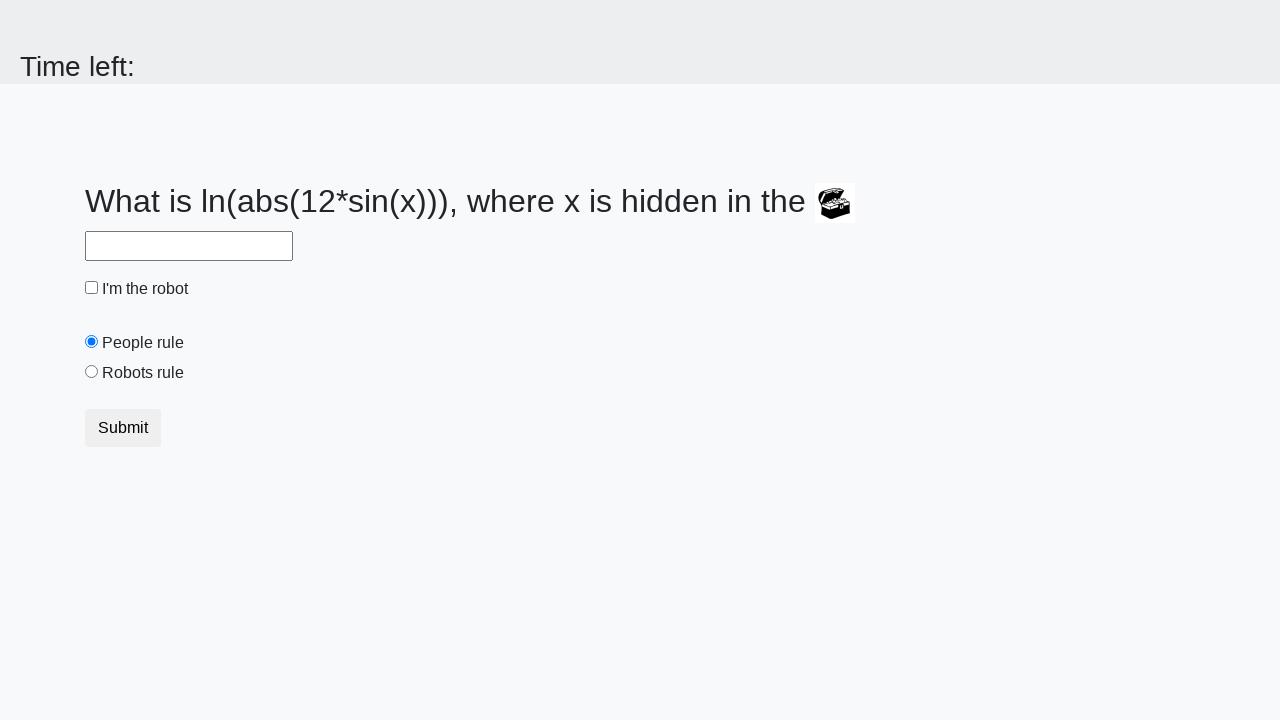

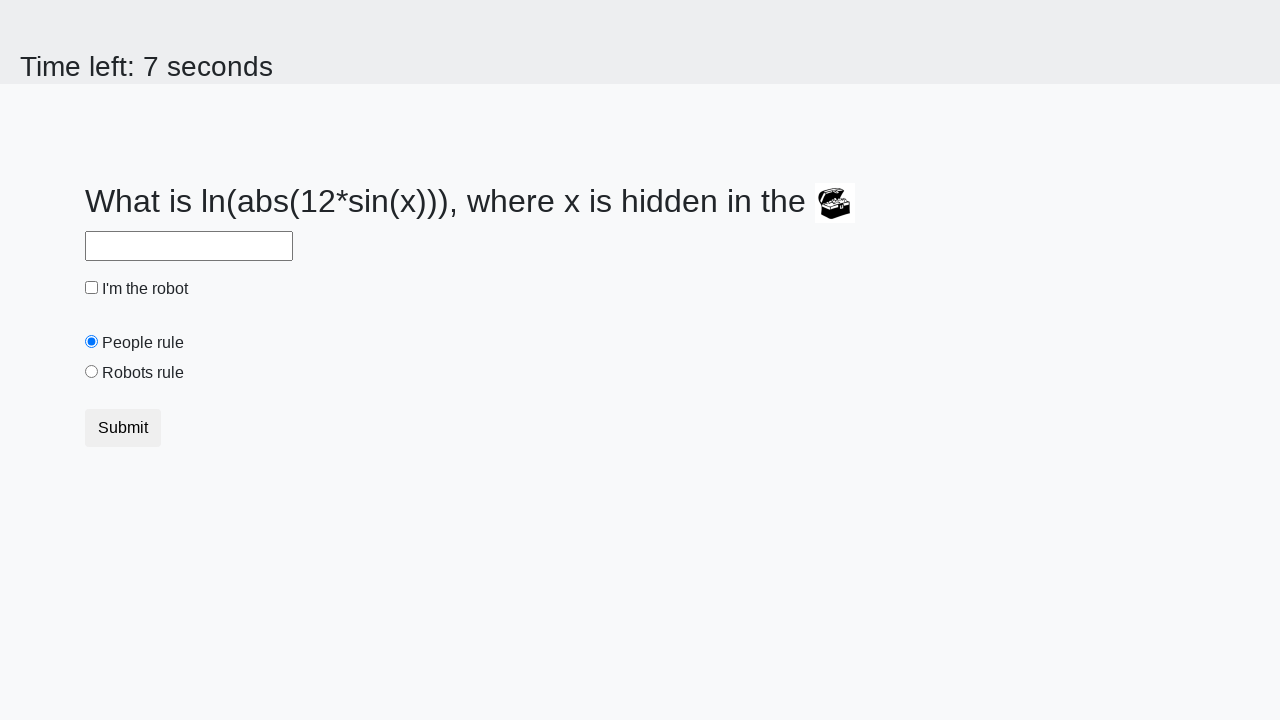